Tests the feedback form submission by filling all form fields and clicking submit, then verifying the success page loads

Starting URL: http://zero.webappsecurity.com/index.html

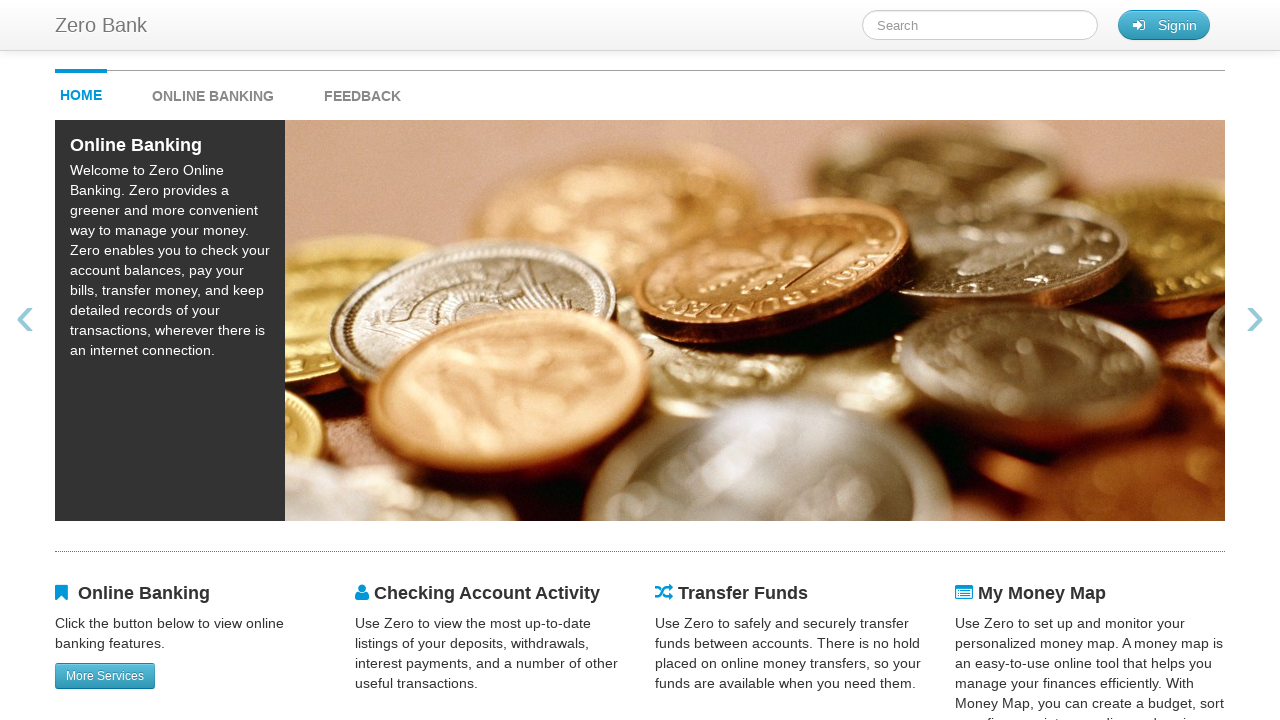

Clicked feedback link to navigate to feedback form at (362, 91) on #feedback
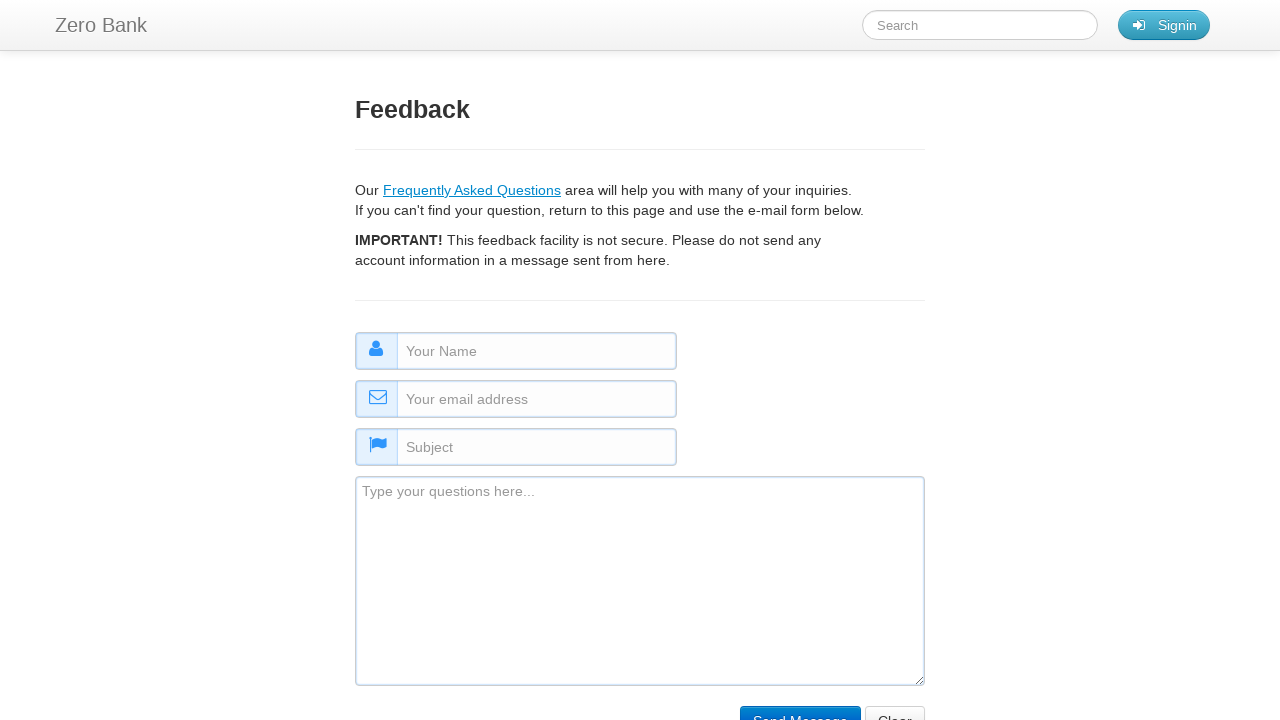

Filled name field with 'david' on #name
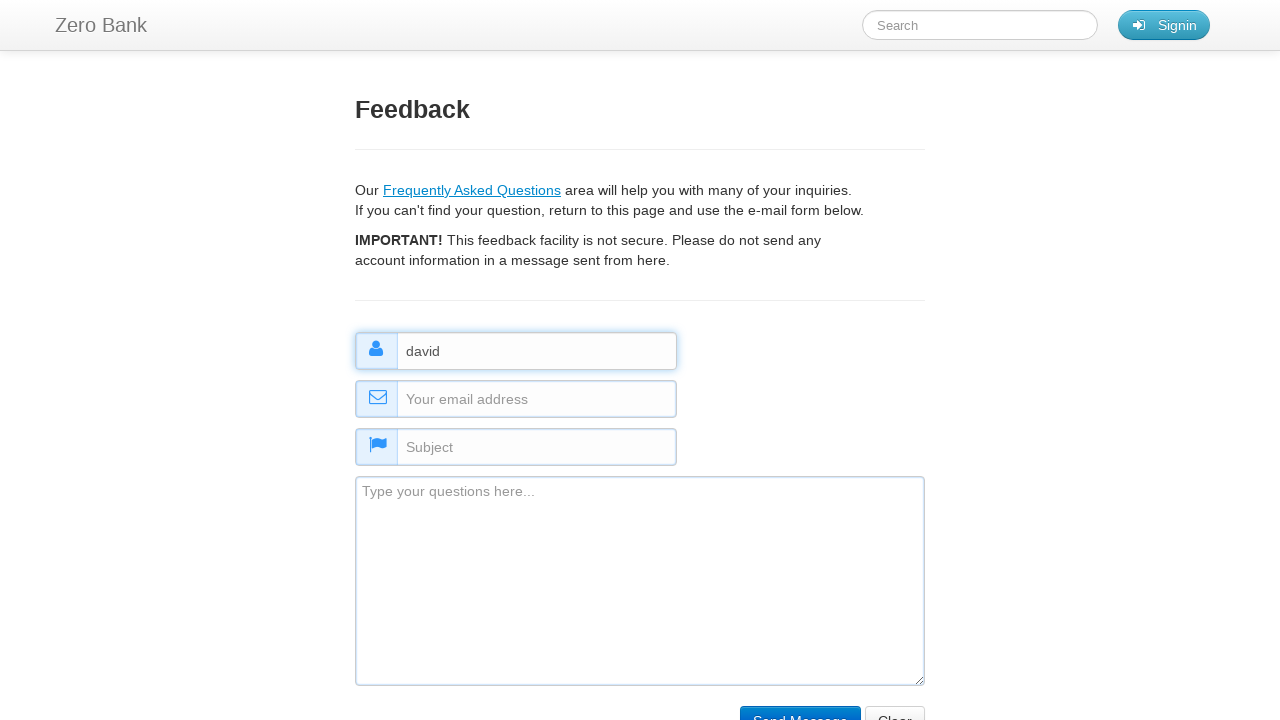

Filled email field with 'david@gmail.com' on #email
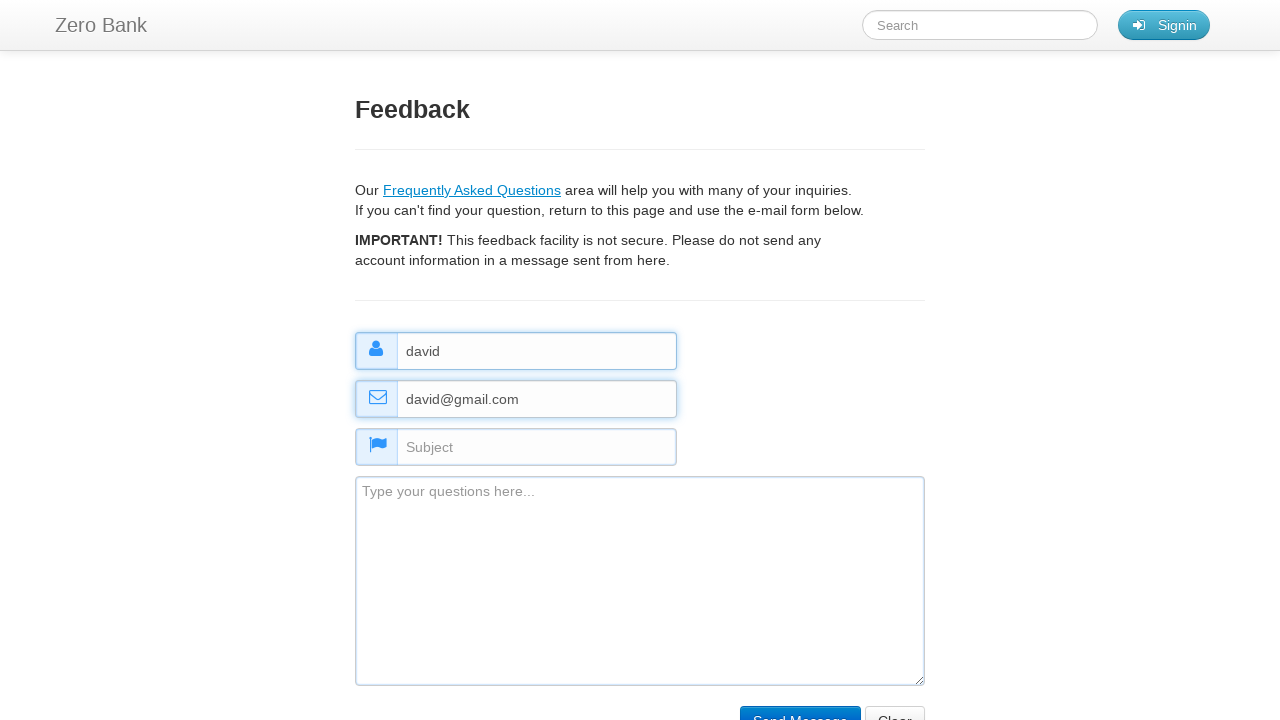

Filled subject field with 'offer-letter' on #subject
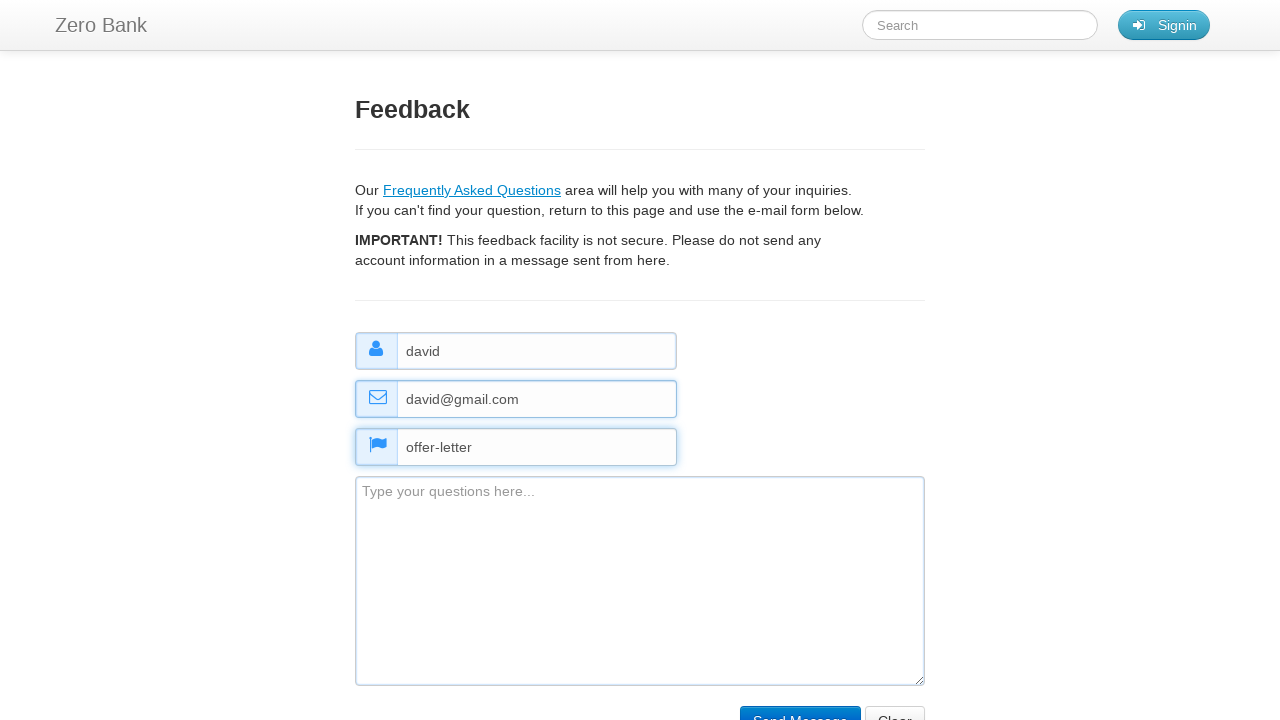

Filled comment field with 'thankful to your organisation' on #comment
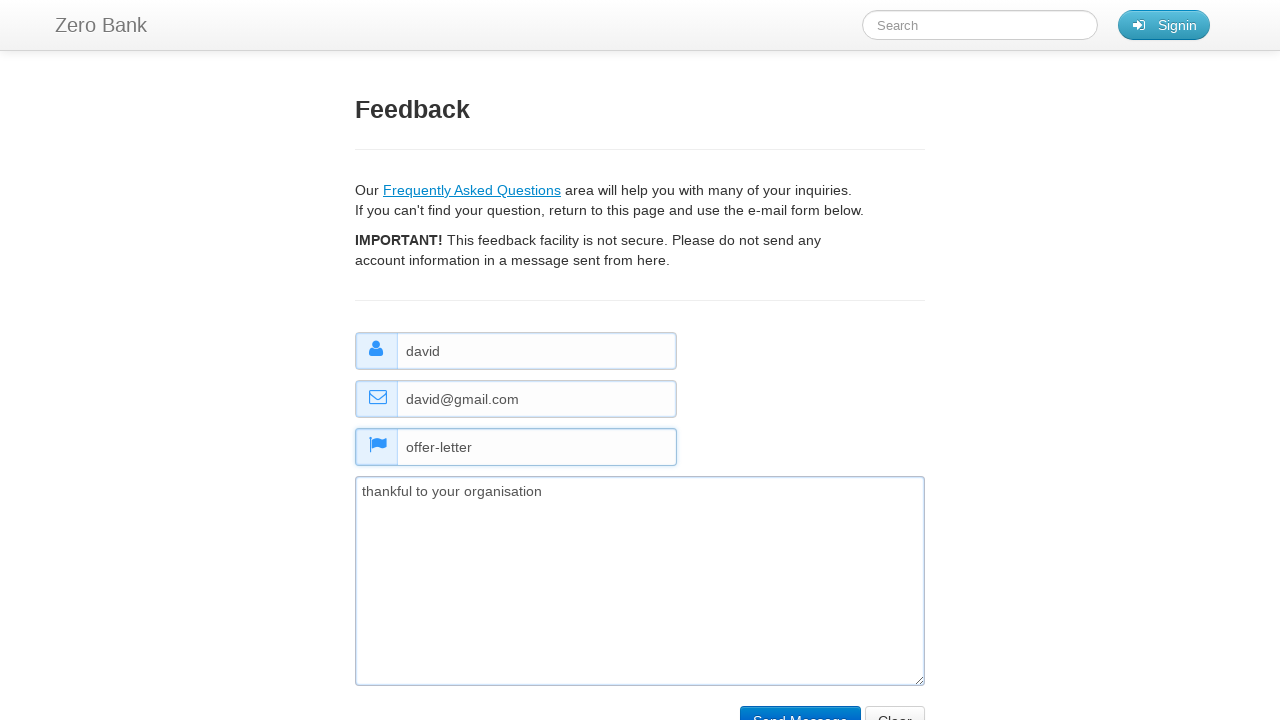

Clicked submit button to submit feedback form at (800, 705) on input[type='submit']
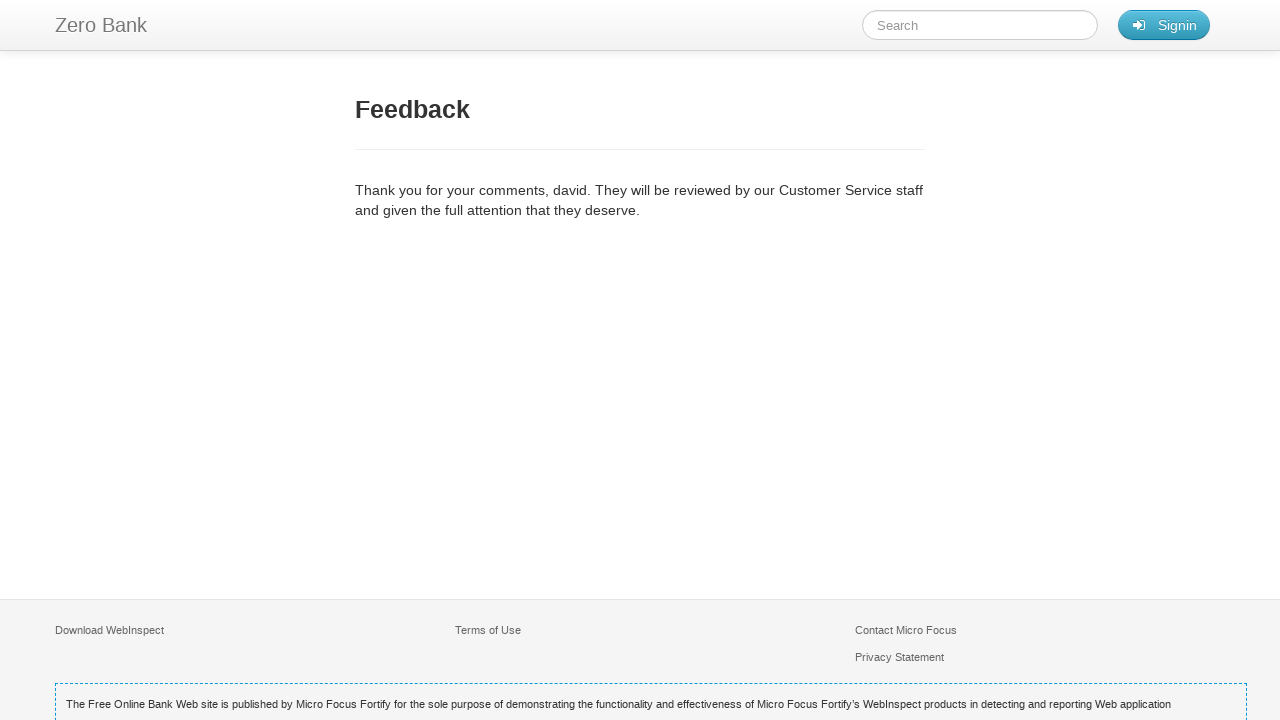

Feedback confirmation page loaded successfully
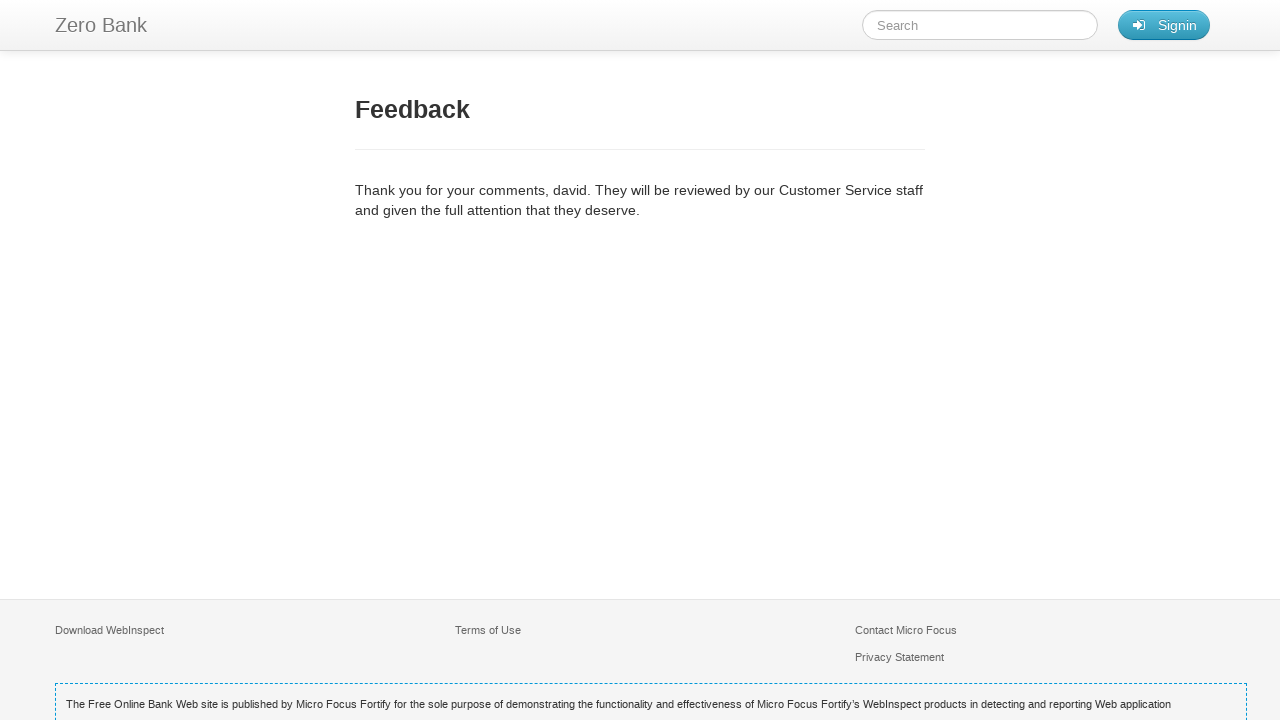

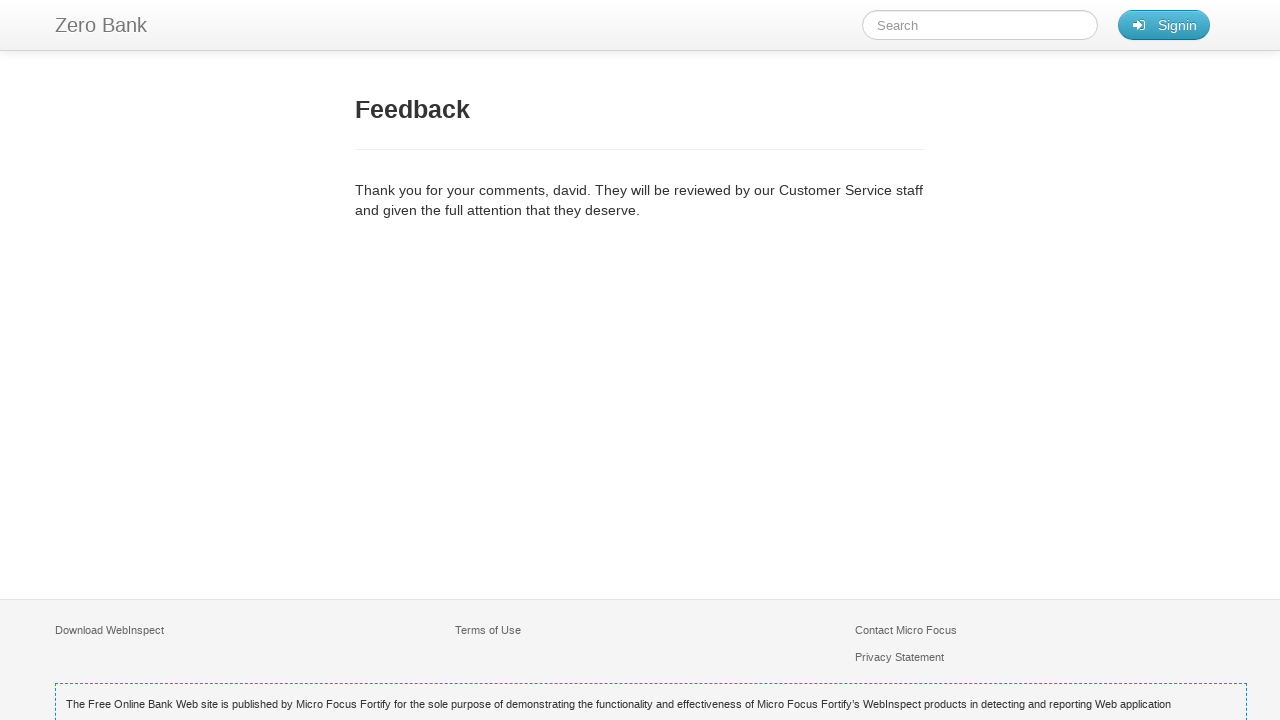